Tests dynamic loading functionality by clicking a button and waiting for hidden content to appear using fluent wait

Starting URL: https://the-internet.herokuapp.com/dynamic_loading/1

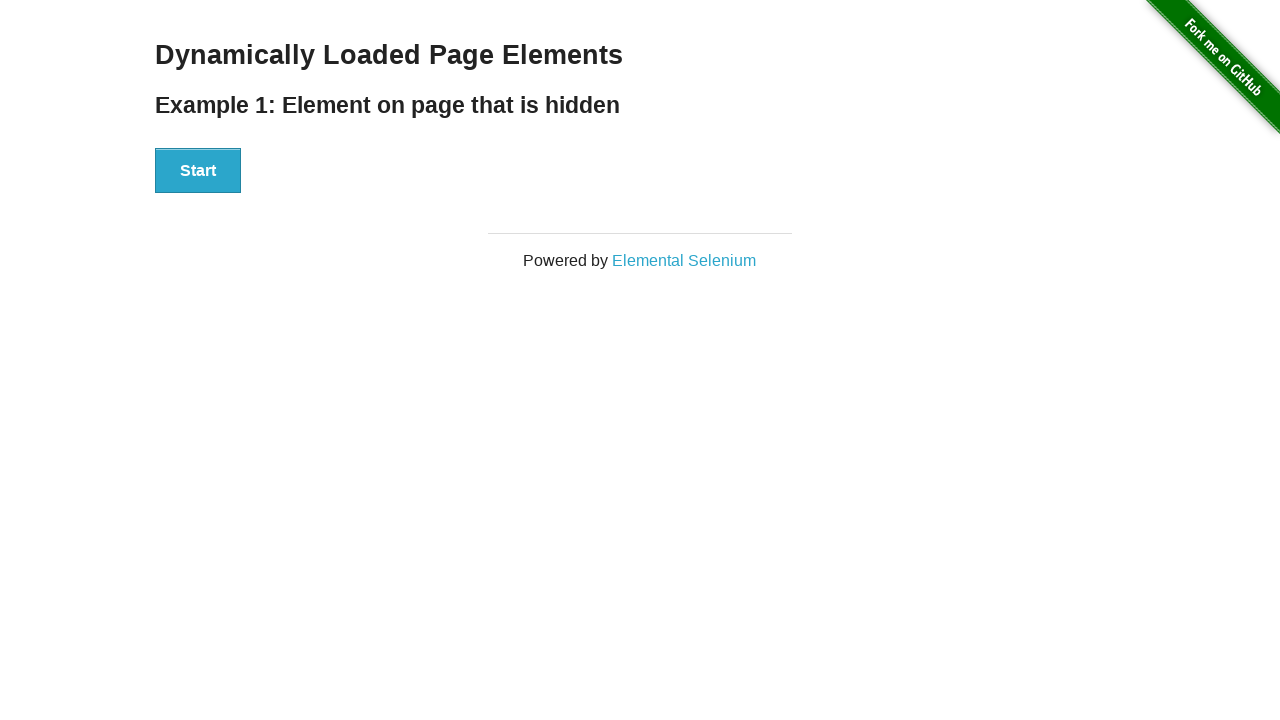

Clicked start button to trigger dynamic loading at (198, 171) on [id='start'] button
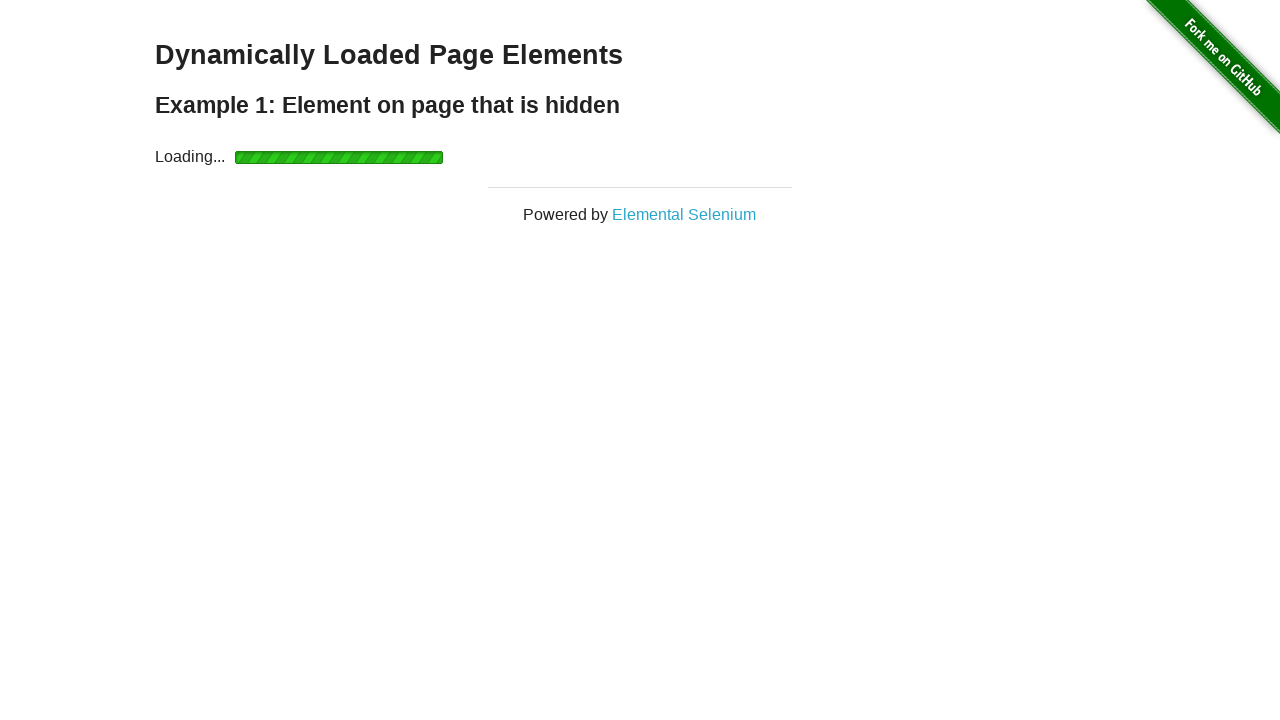

Waited for dynamically loaded content to appear
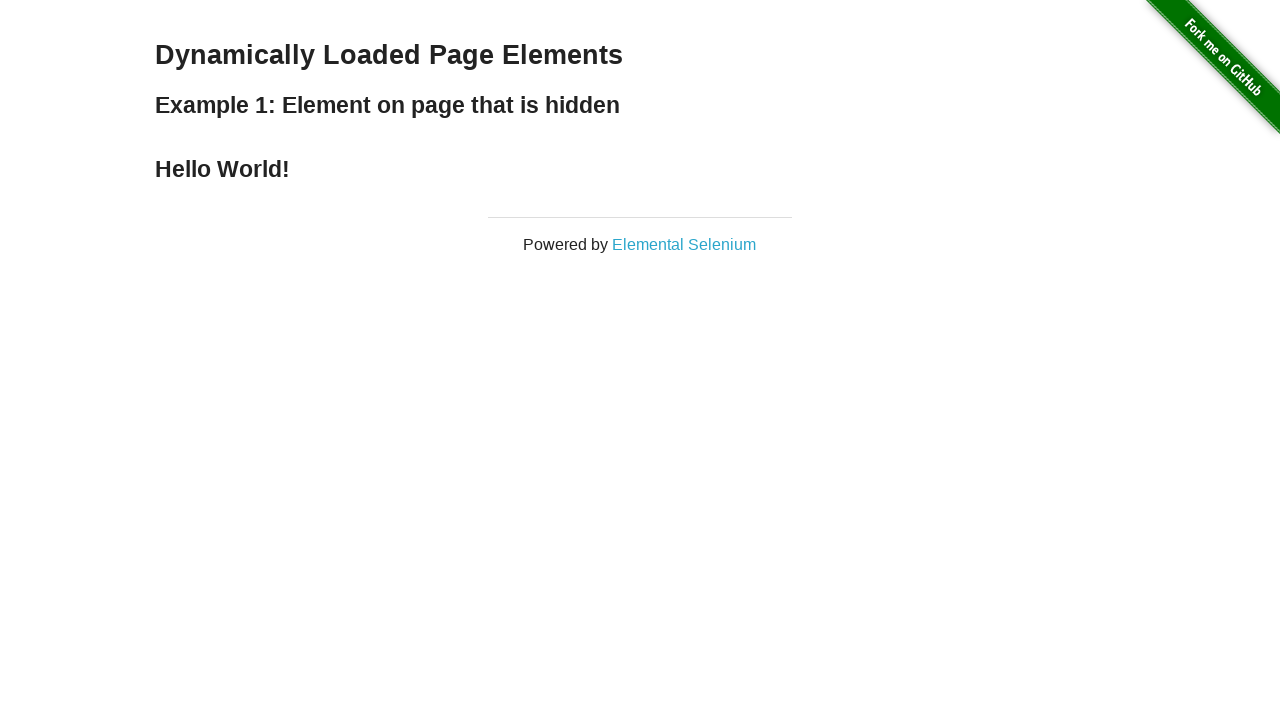

Retrieved dynamically loaded text: Hello World!
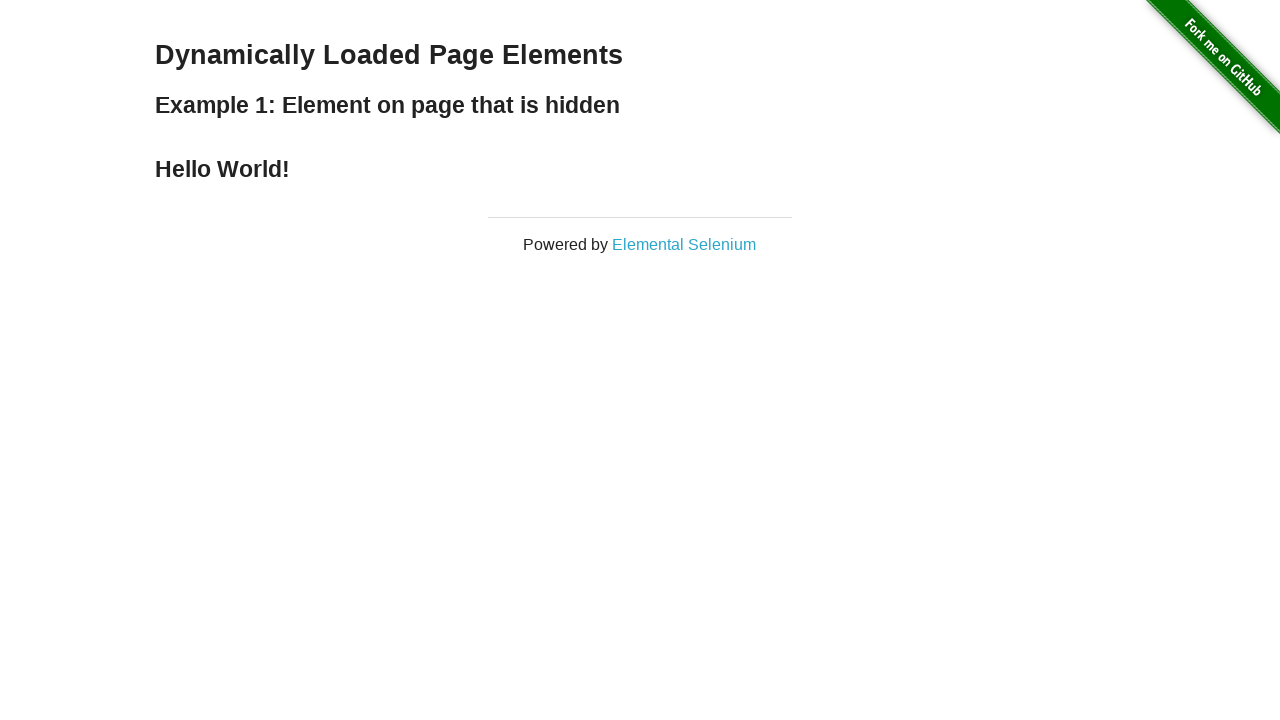

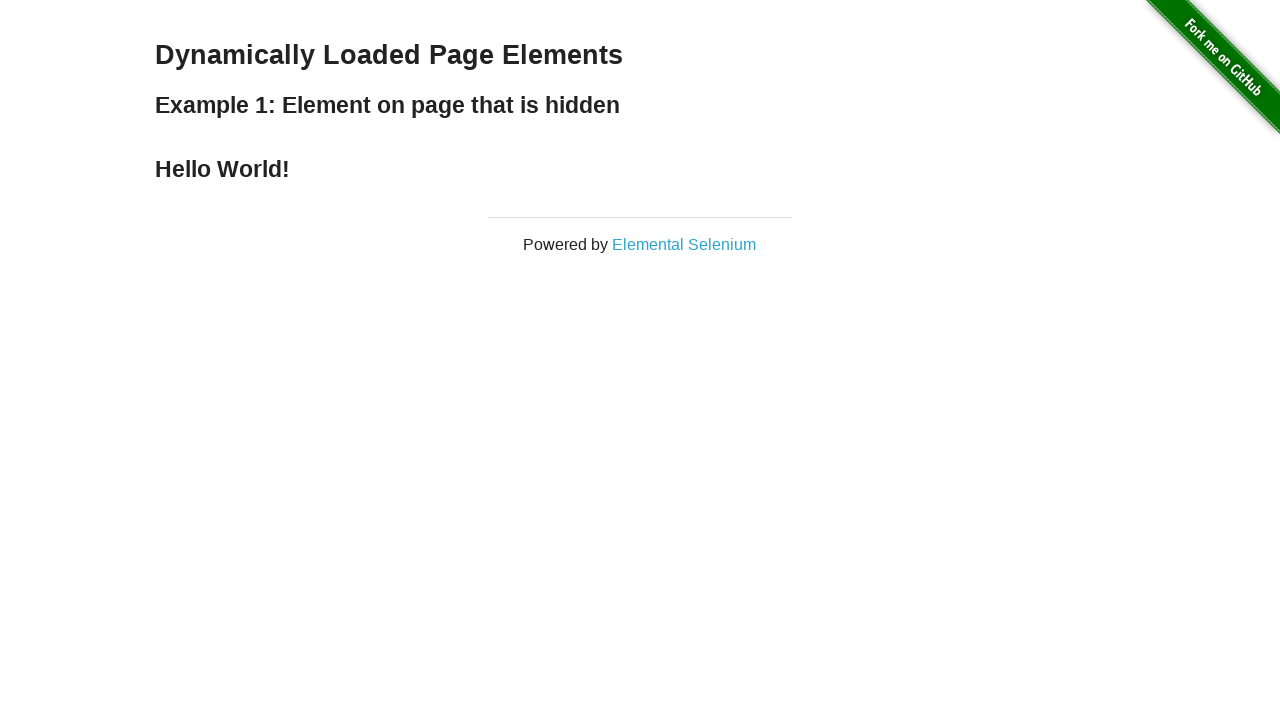